Tests dropdown selection functionality by selecting options using different methods (visible text, index, and value)

Starting URL: https://www.letskodeit.com/practice

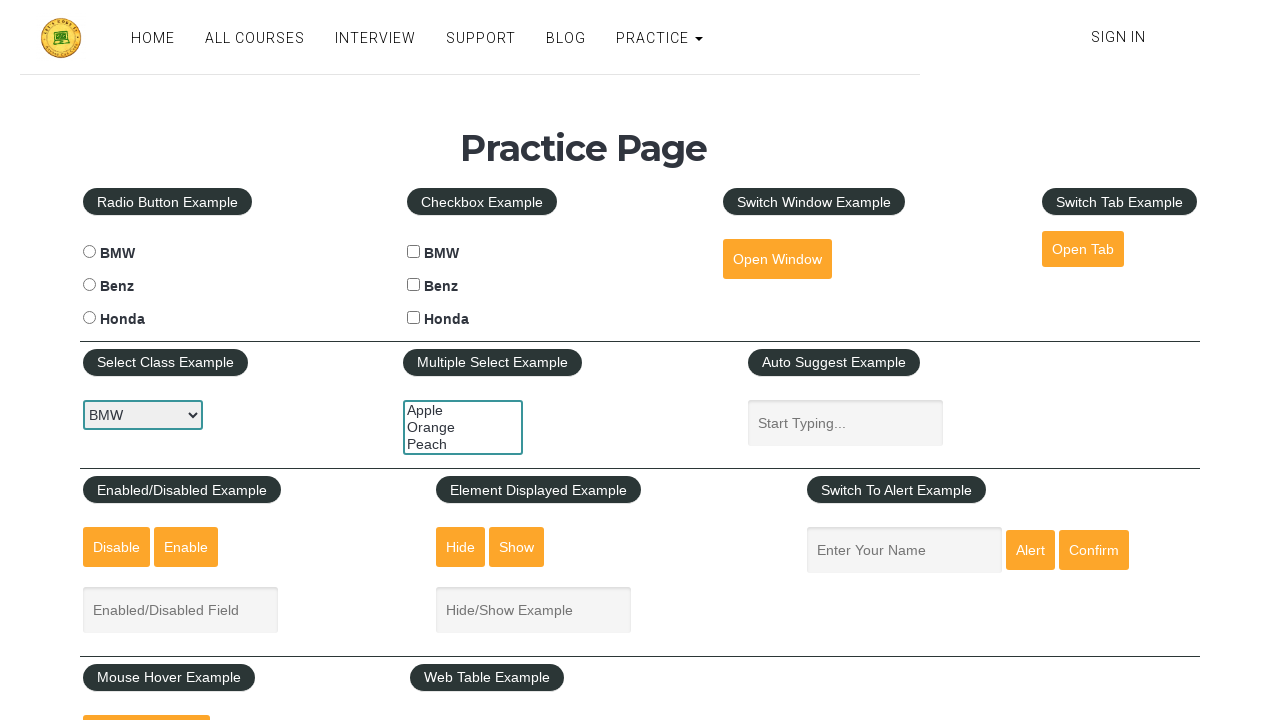

Located car select dropdown element
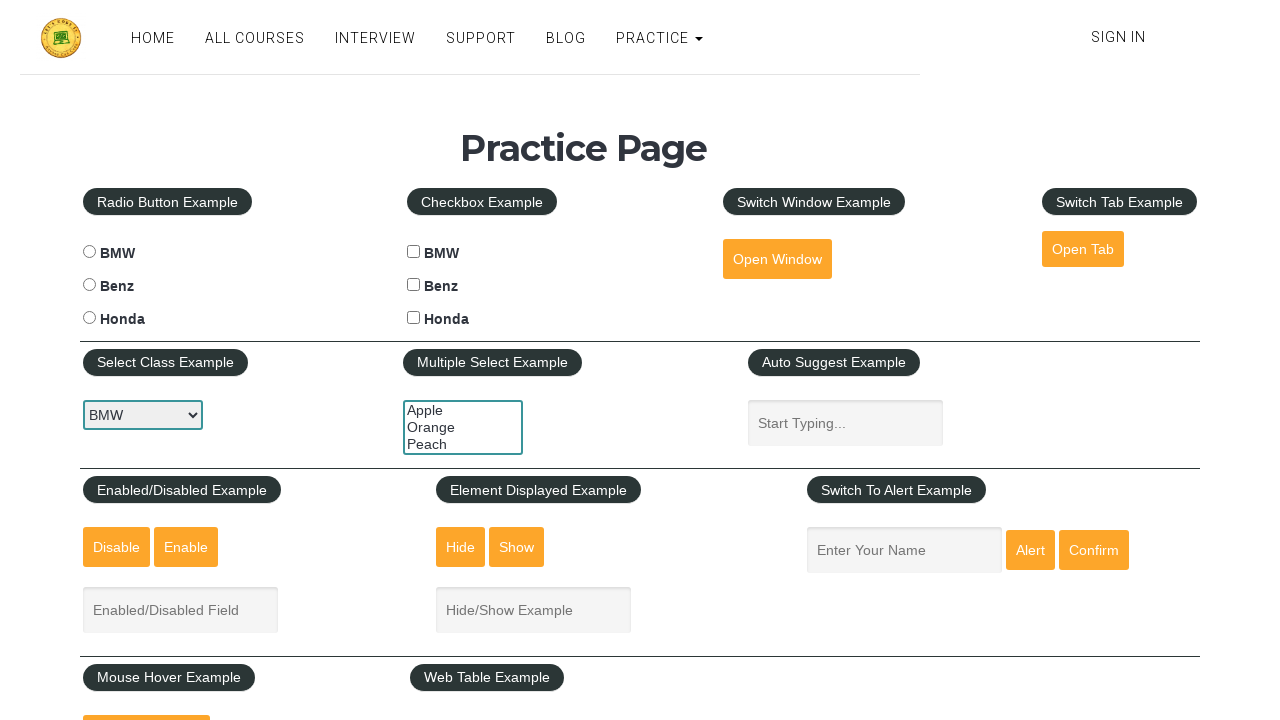

Selected 'Honda' from dropdown by visible text on #carselect
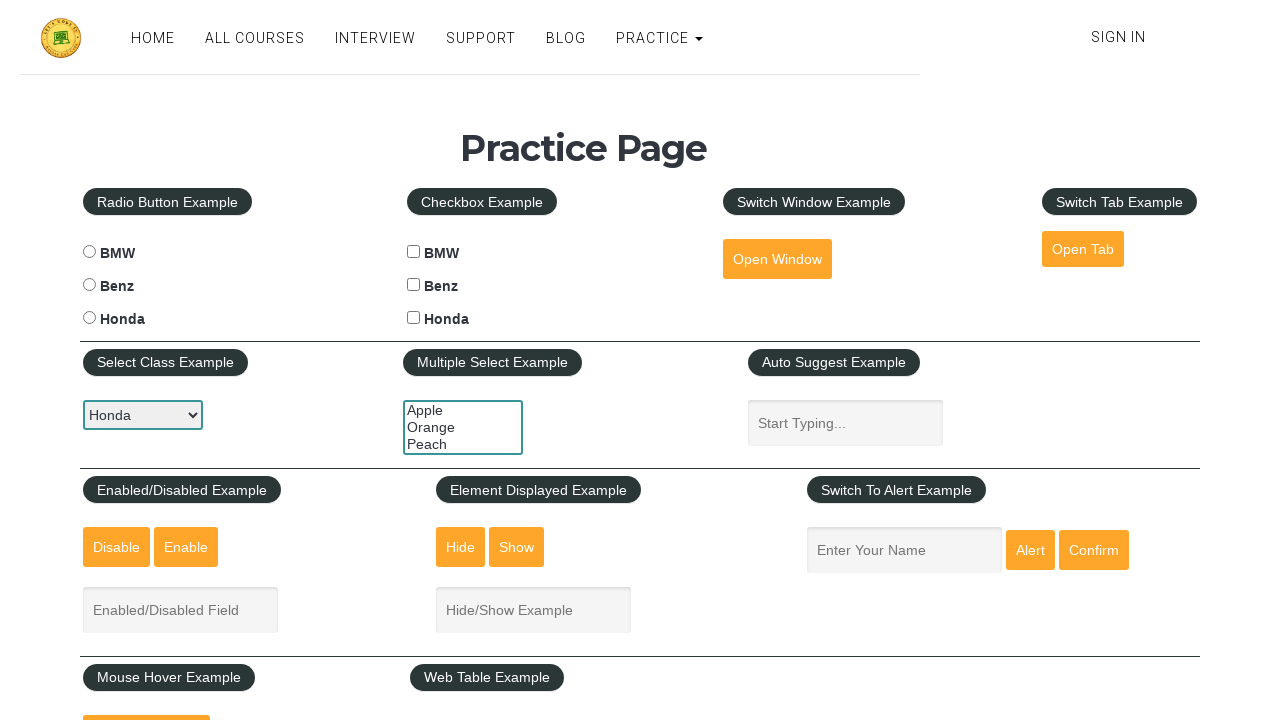

Selected first option in dropdown by index on #carselect
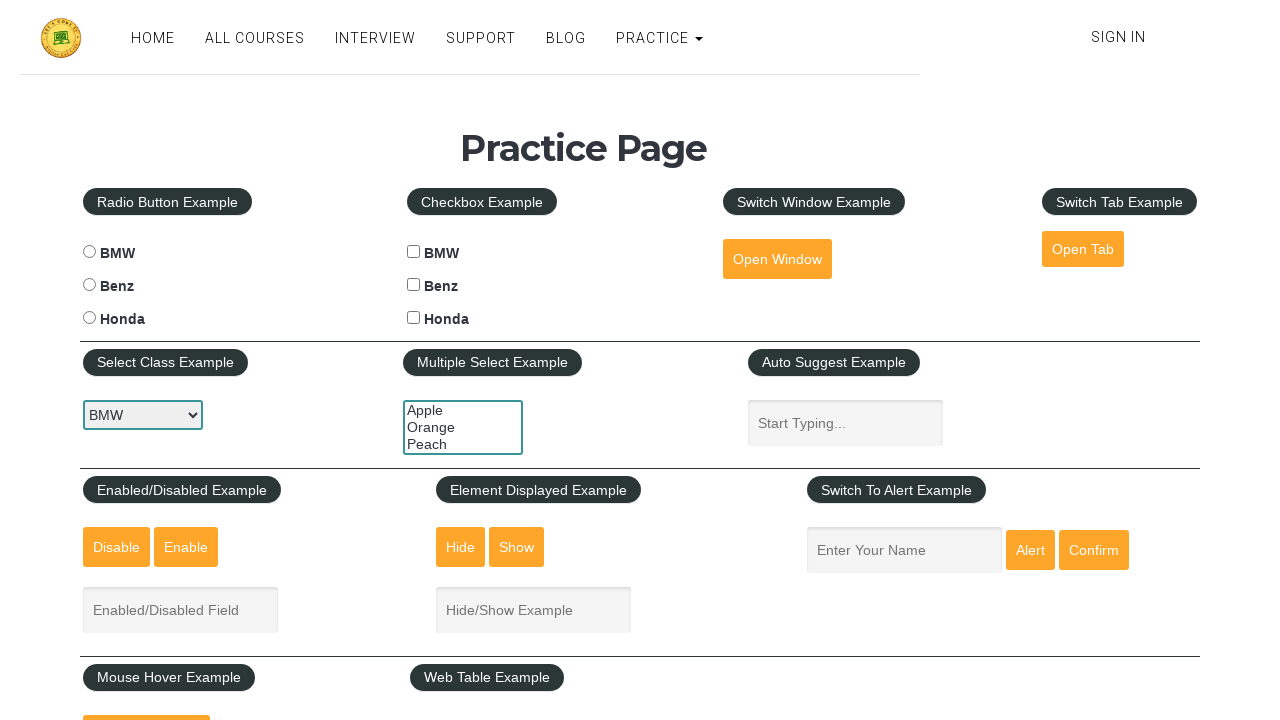

Selected 'benz' from dropdown by value on #carselect
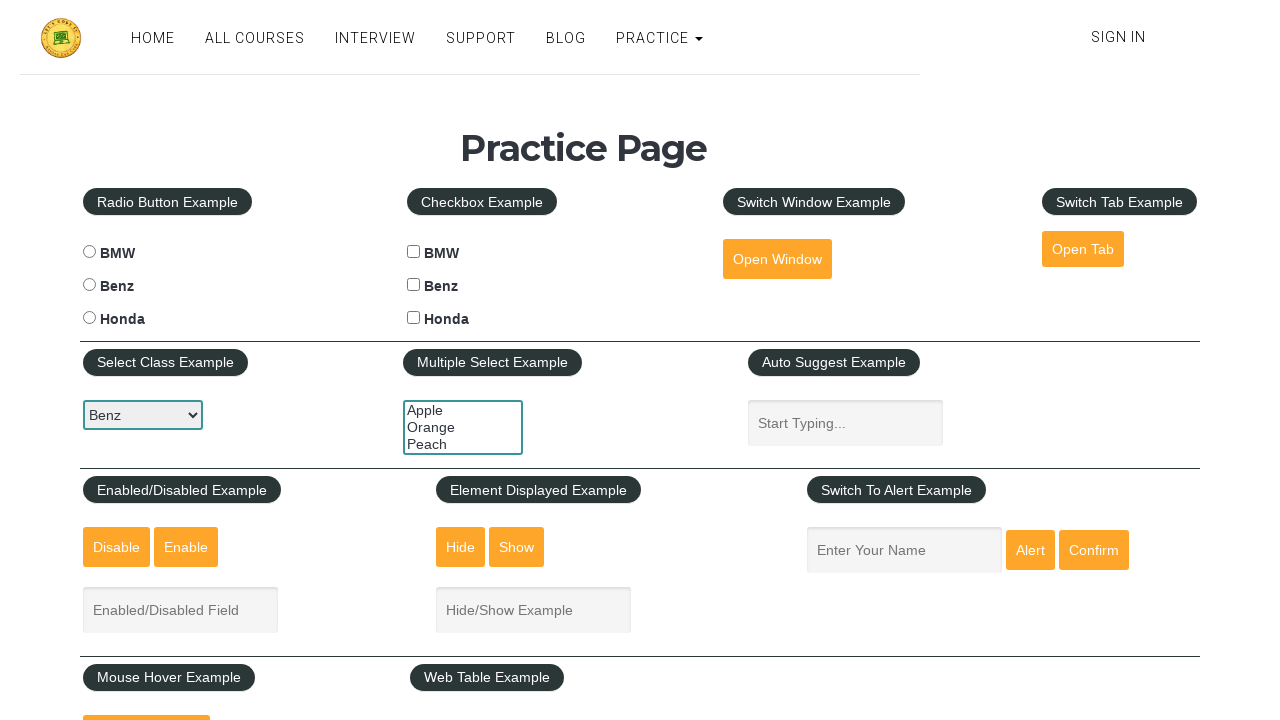

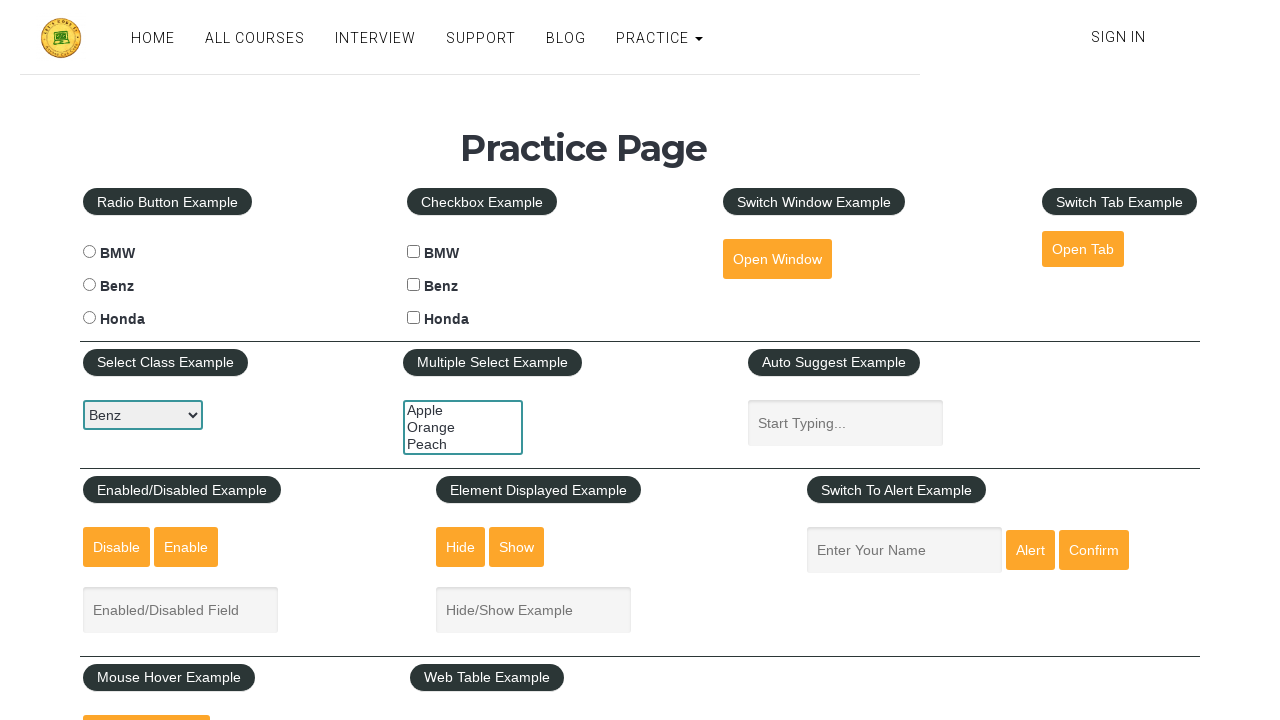